Fills out a practice form by entering first and last name, selecting gender radio button, experience level, and multiple profession checkboxes

Starting URL: https://awesomeqa.com/practice.html

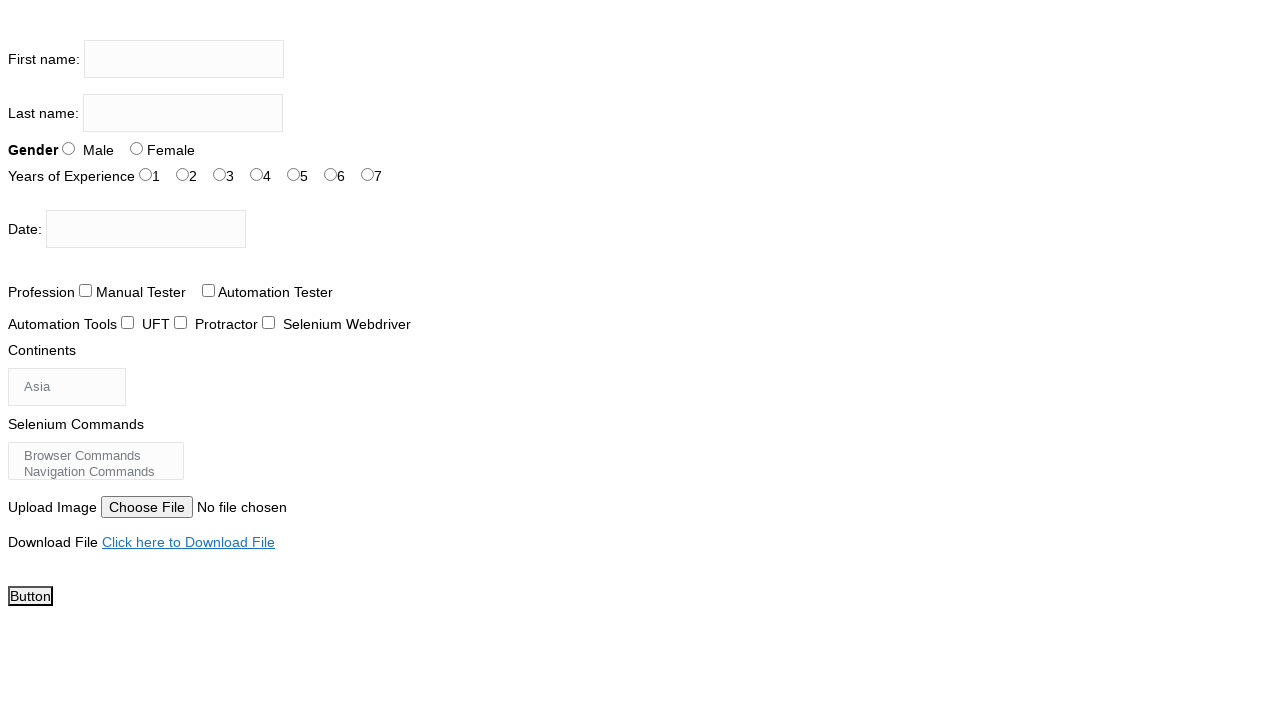

Filled first name field with 'Kathiravan' on input[name='firstname']
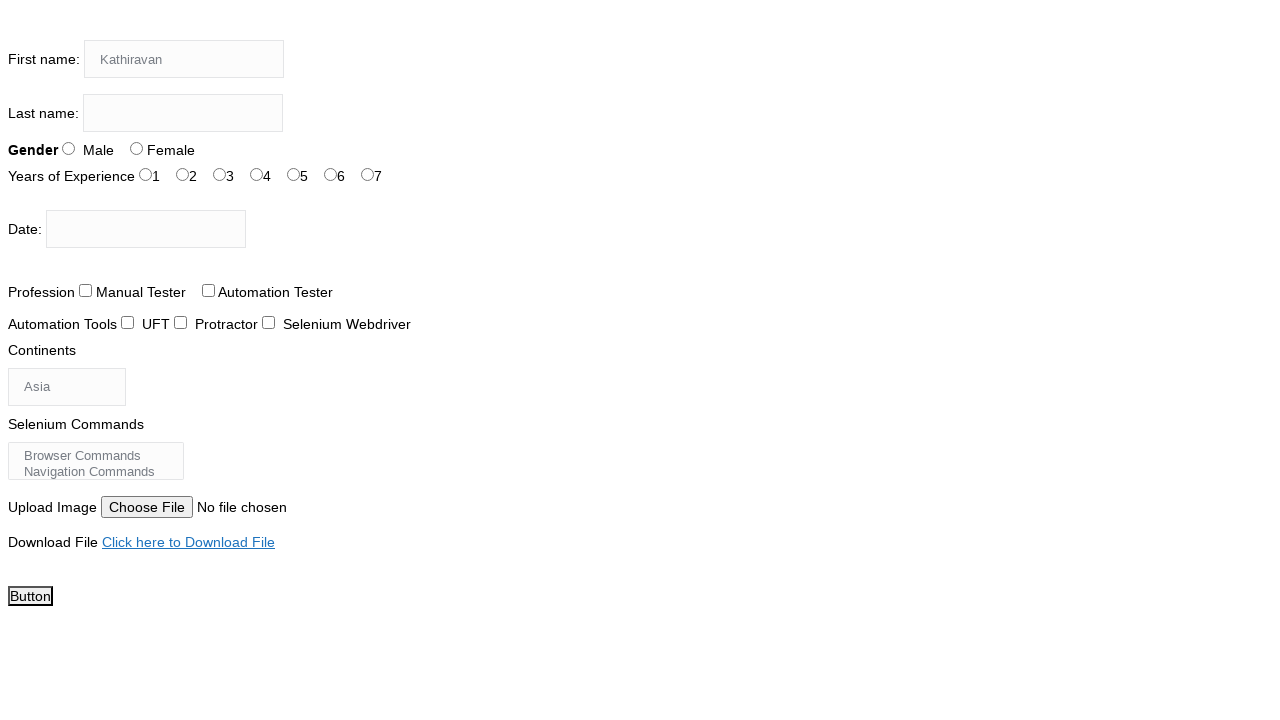

Filled last name field with 'VP' on input[name='lastname']
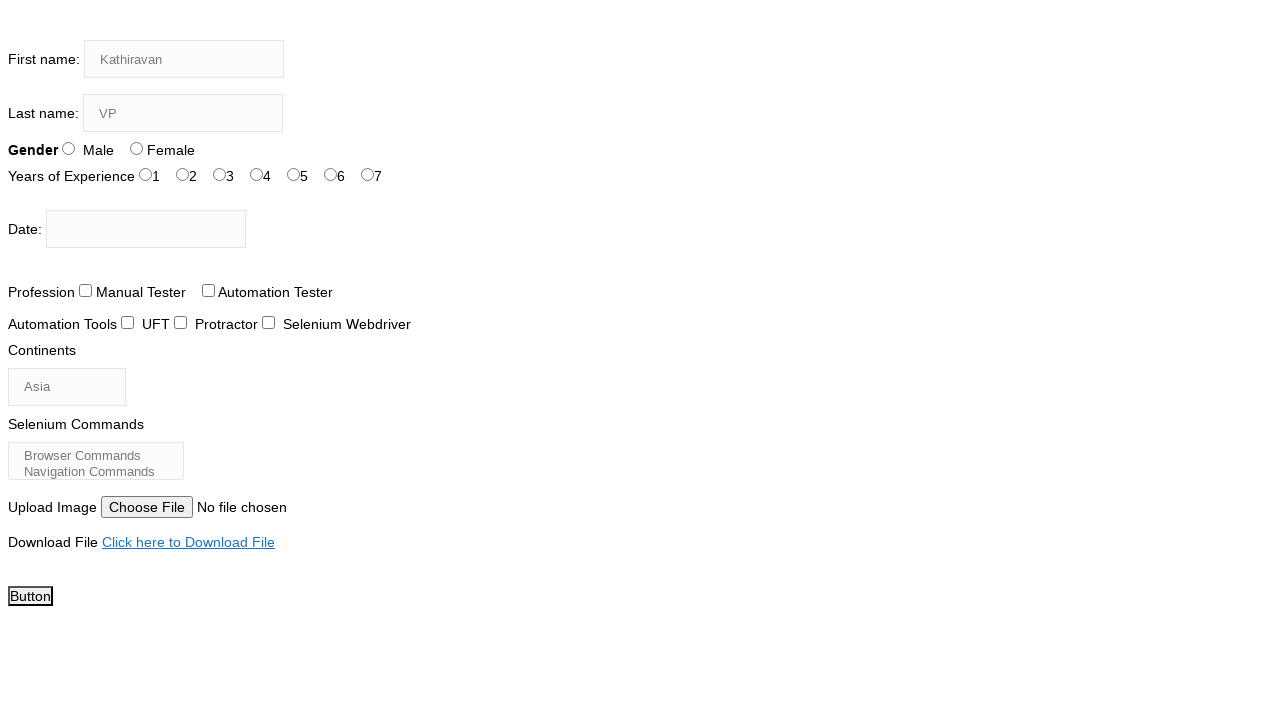

Selected Male gender radio button at (68, 148) on input#sex-0
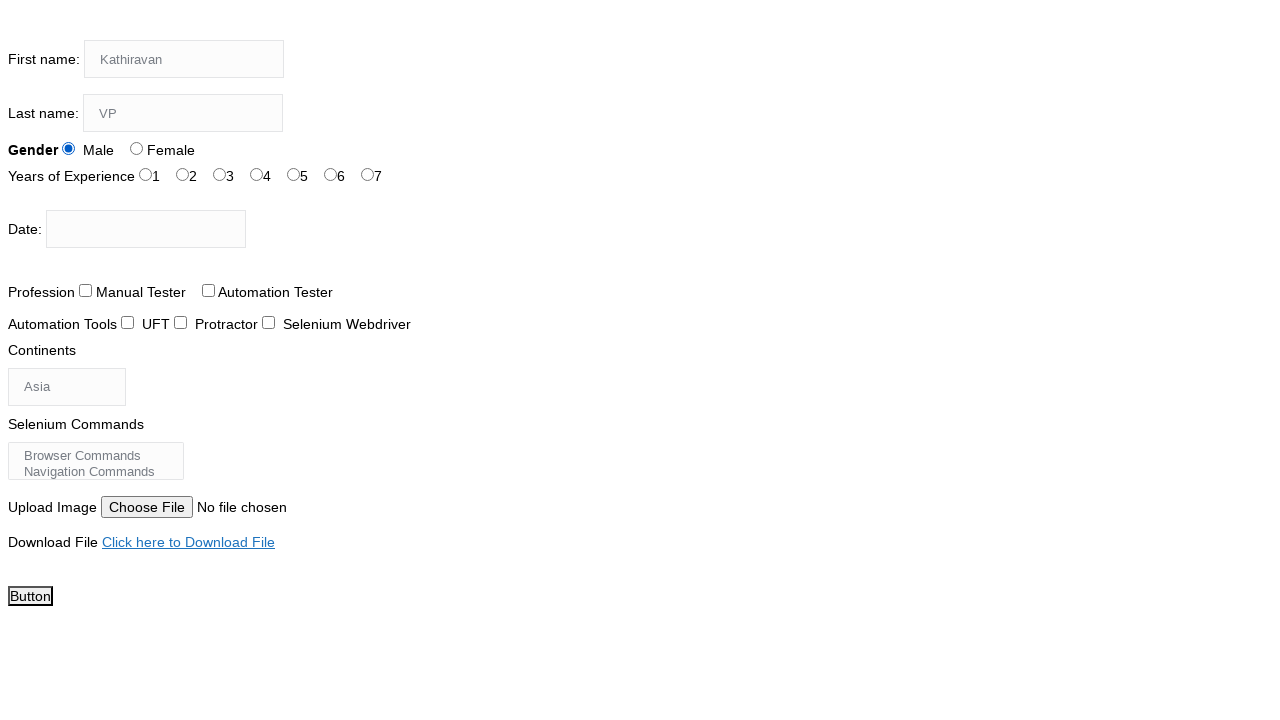

Selected years of experience radio button at (256, 174) on input#exp-3
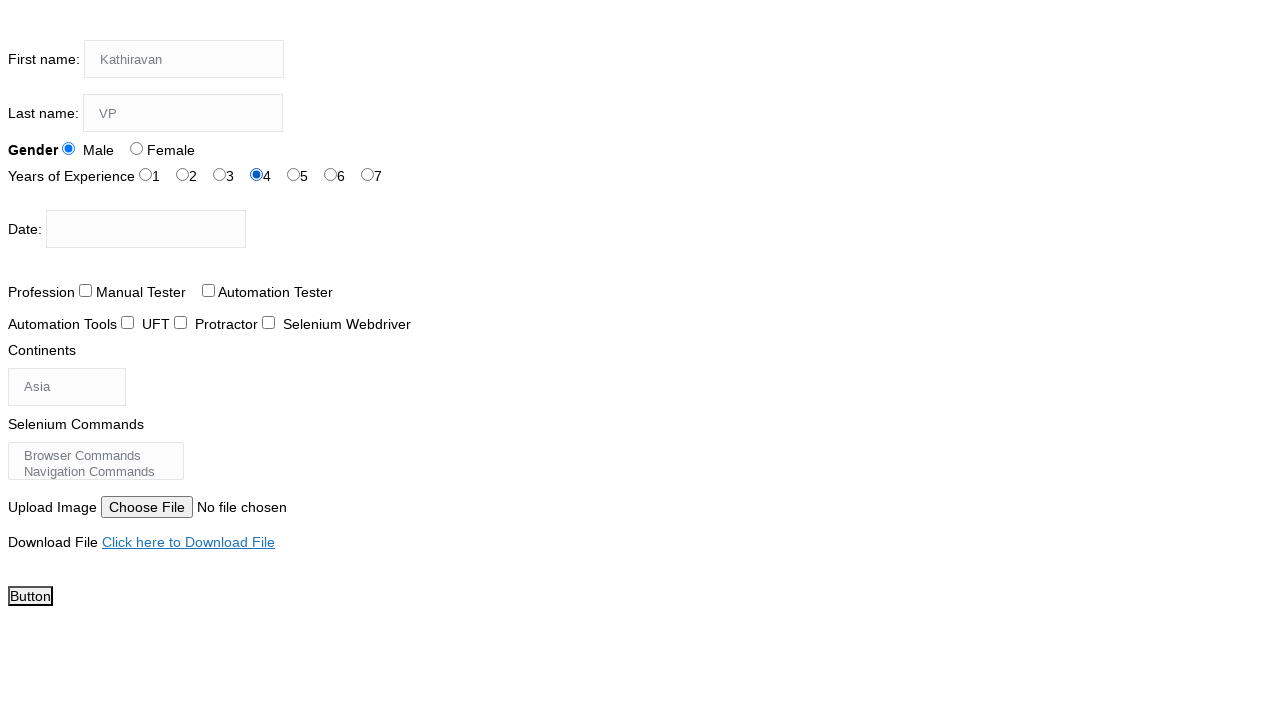

Checked first profession checkbox at (86, 290) on input#profession-0
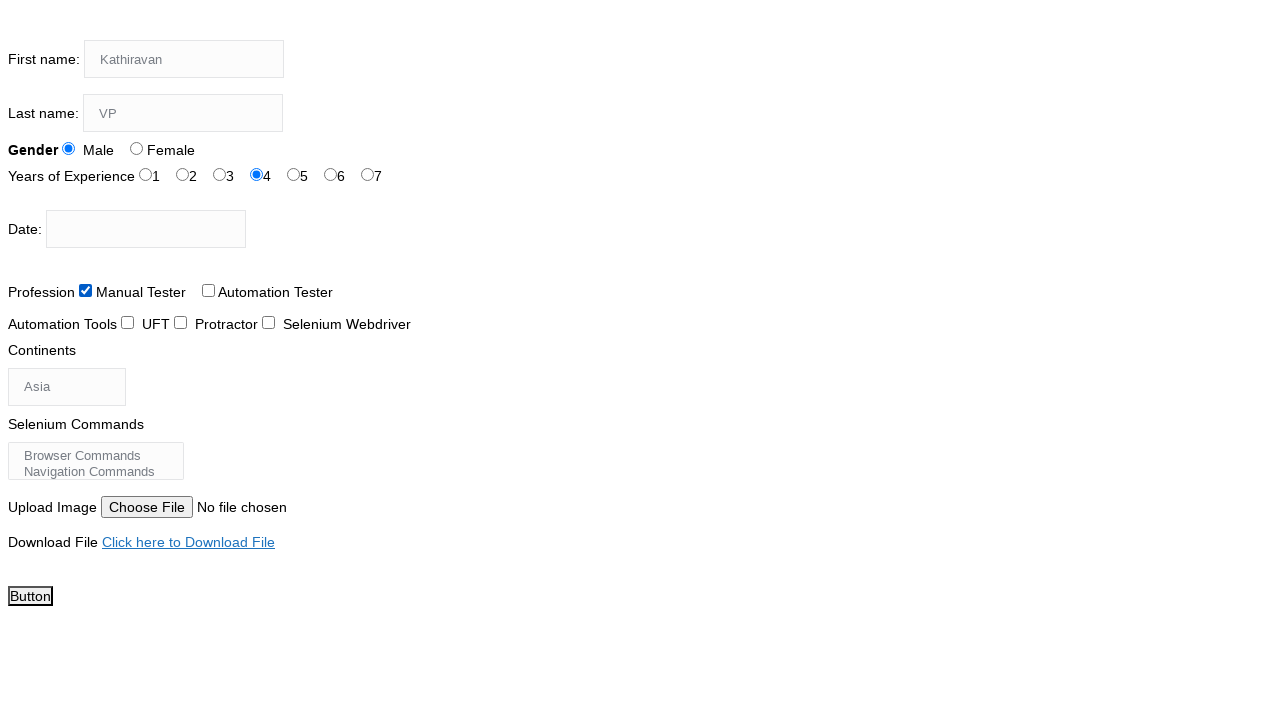

Checked second profession checkbox at (208, 290) on input#profession-1
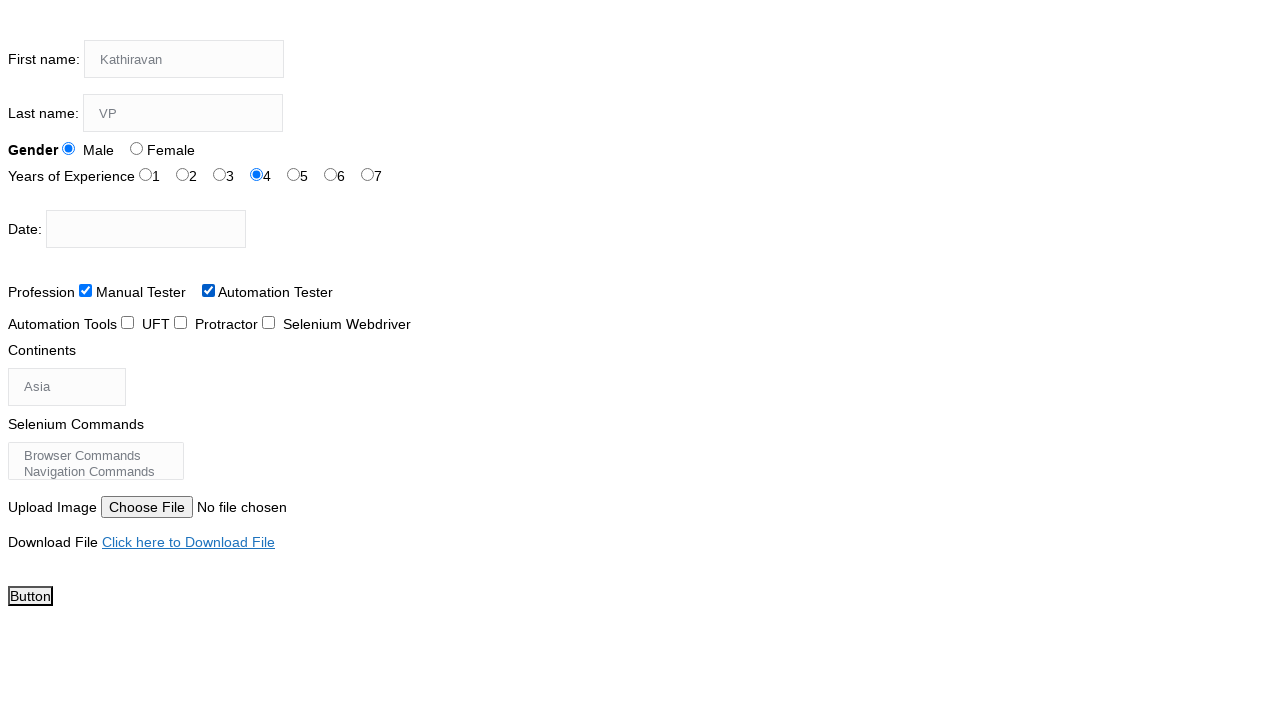

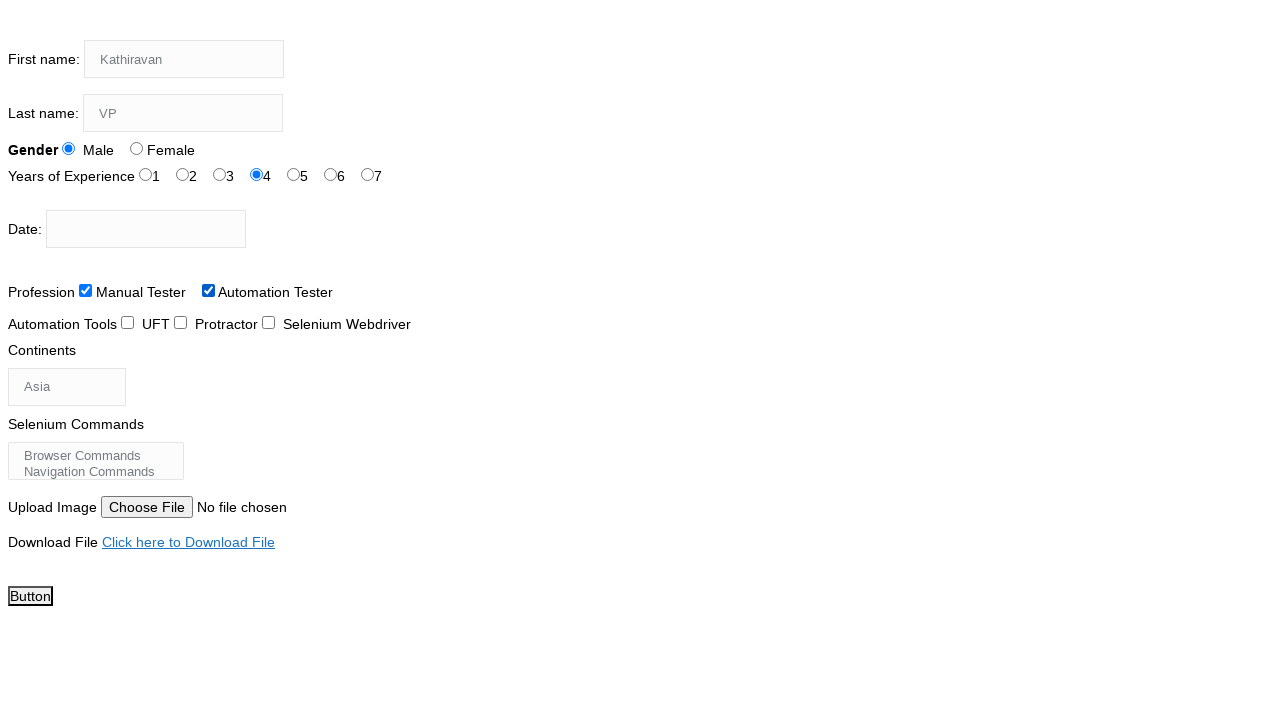